Tests radio button operations by clicking on different radio buttons and verifying only one can be selected at a time.

Starting URL: https://kristinek.github.io/site/examples/actions

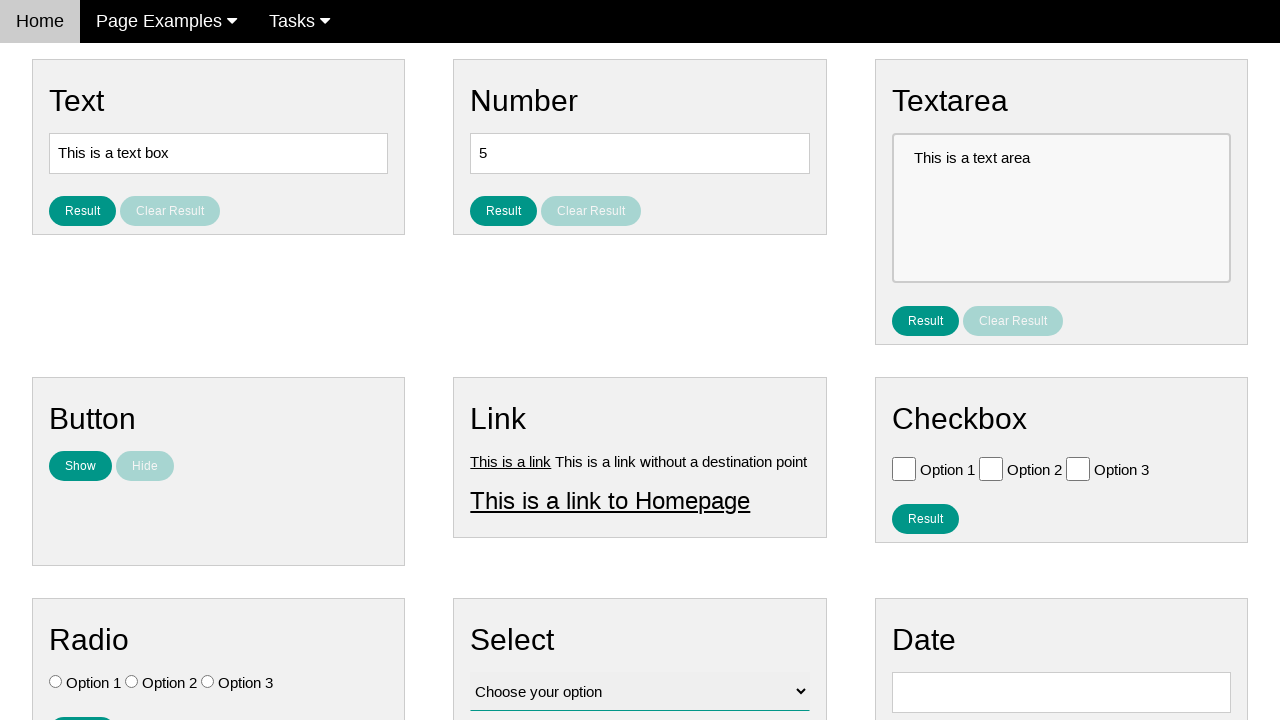

Clicked radio button 1 (Option 1) at (56, 682) on input[value='Option 1'][id='vfb-7-1']
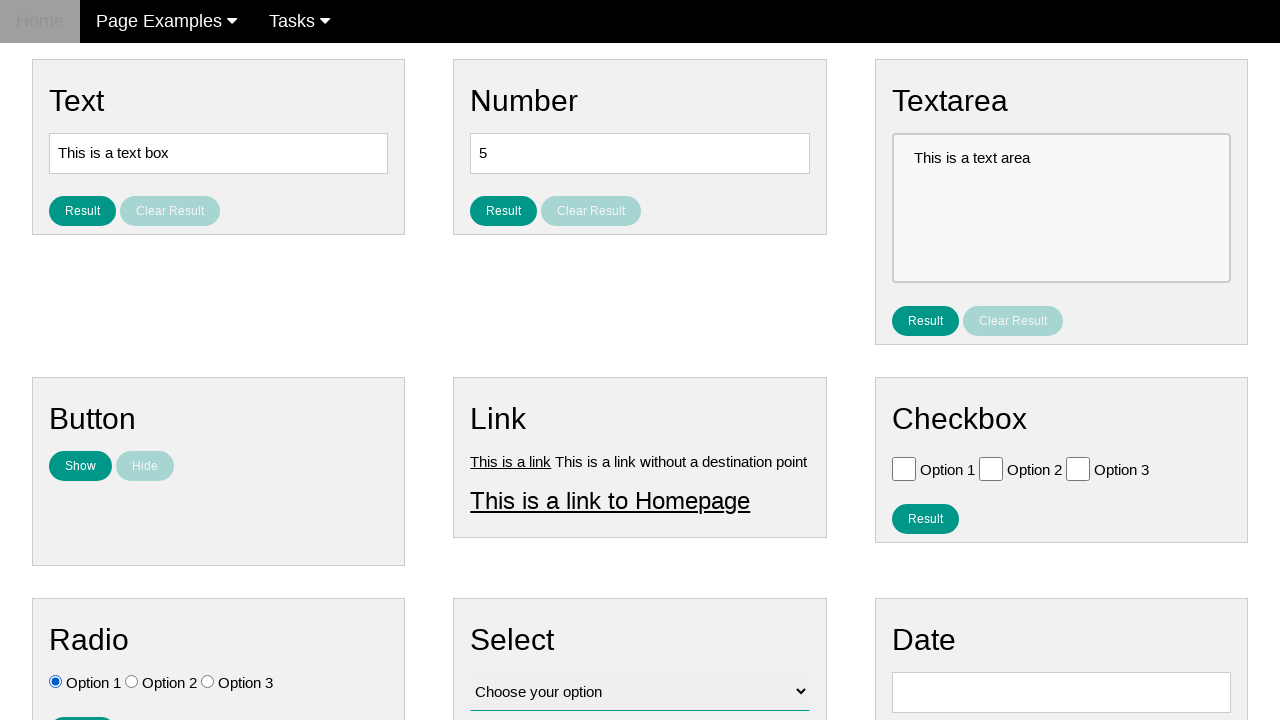

Clicked radio button 2 (Option 2), deselecting Option 1 at (132, 682) on input[value='Option 2'][id='vfb-7-2']
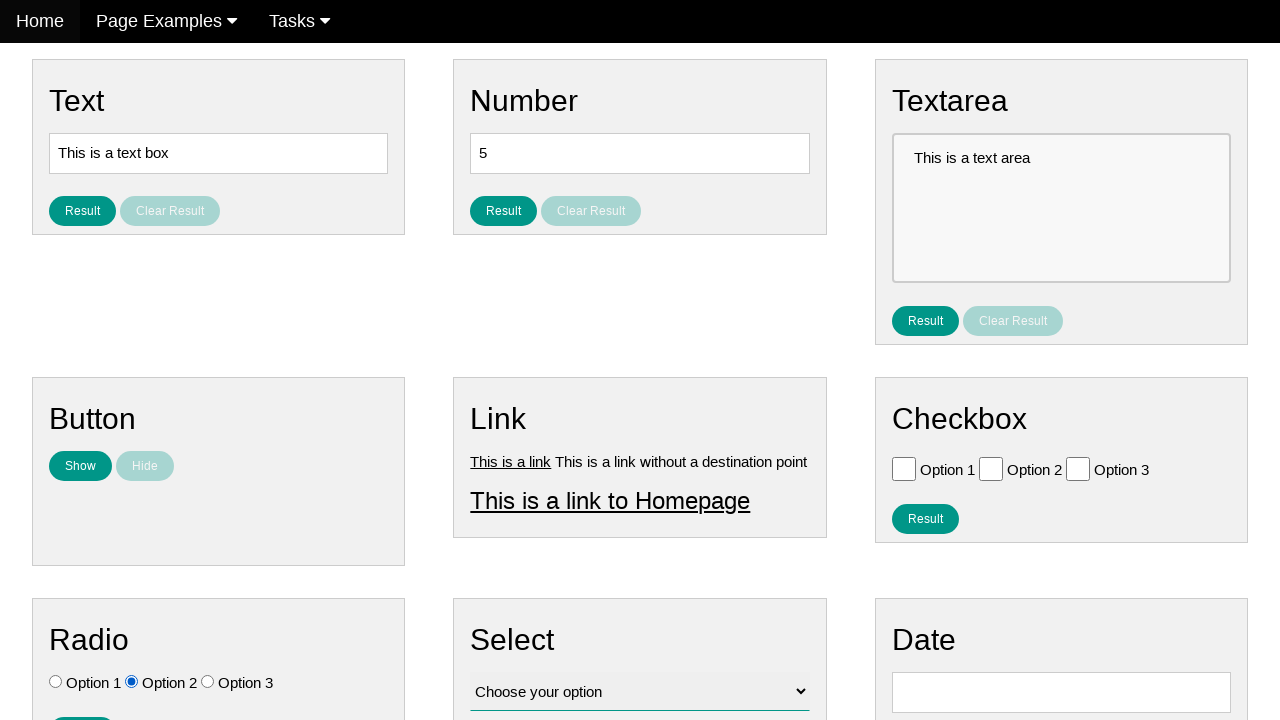

Clicked radio button 3 (Option 3), deselecting Option 2 at (208, 682) on input[value='Option 3'][id='vfb-7-3']
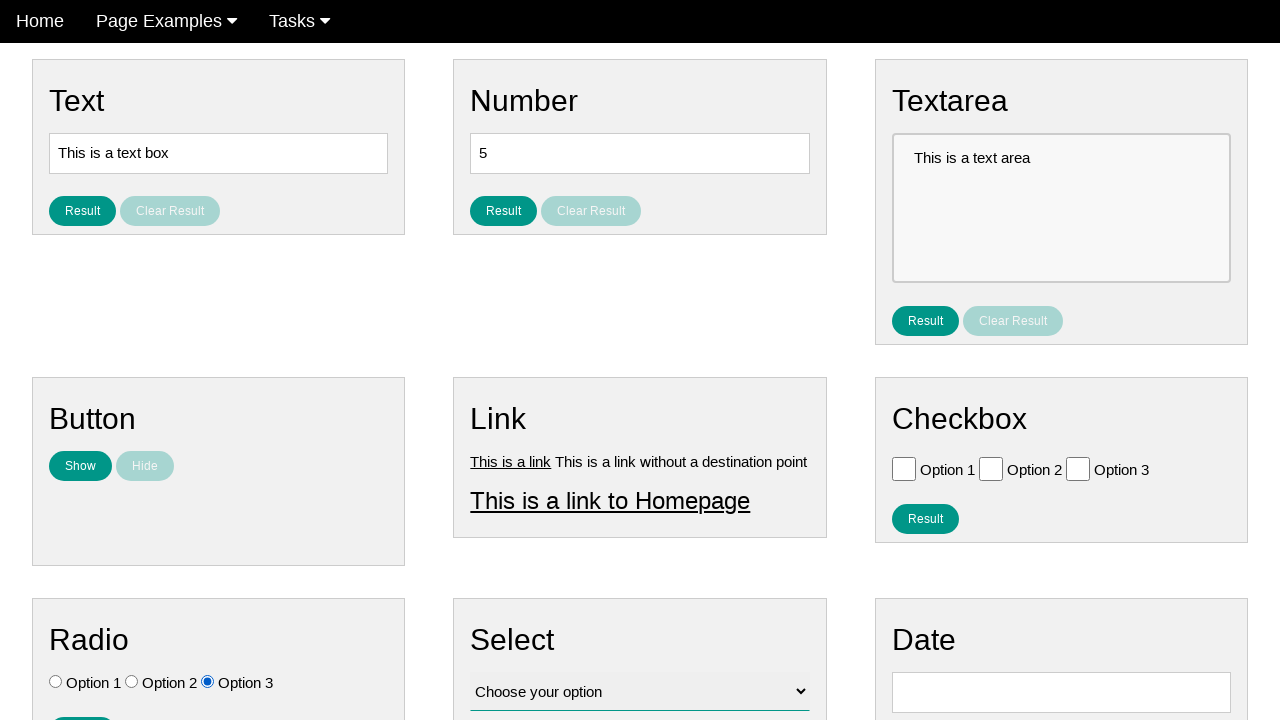

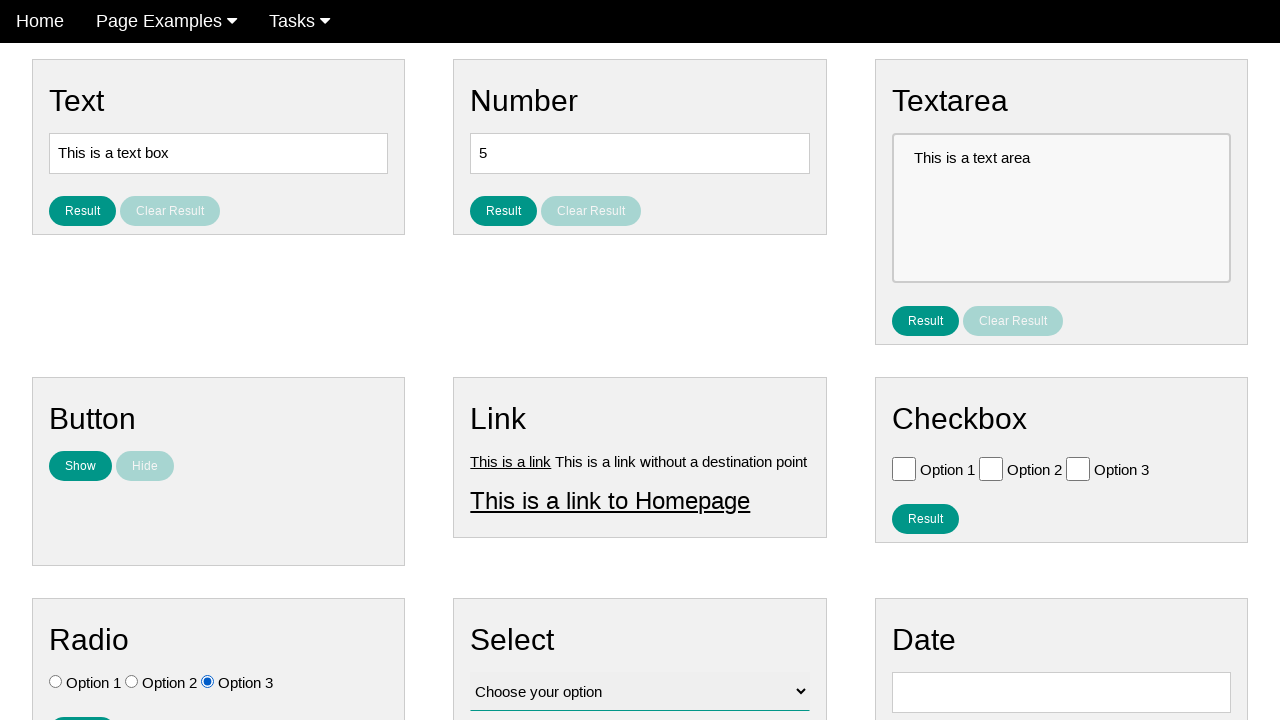